Tests user signup functionality by filling registration form with generated unique username, email, and password, then verifying the welcome message appears

Starting URL: https://selenium-blog.herokuapp.com

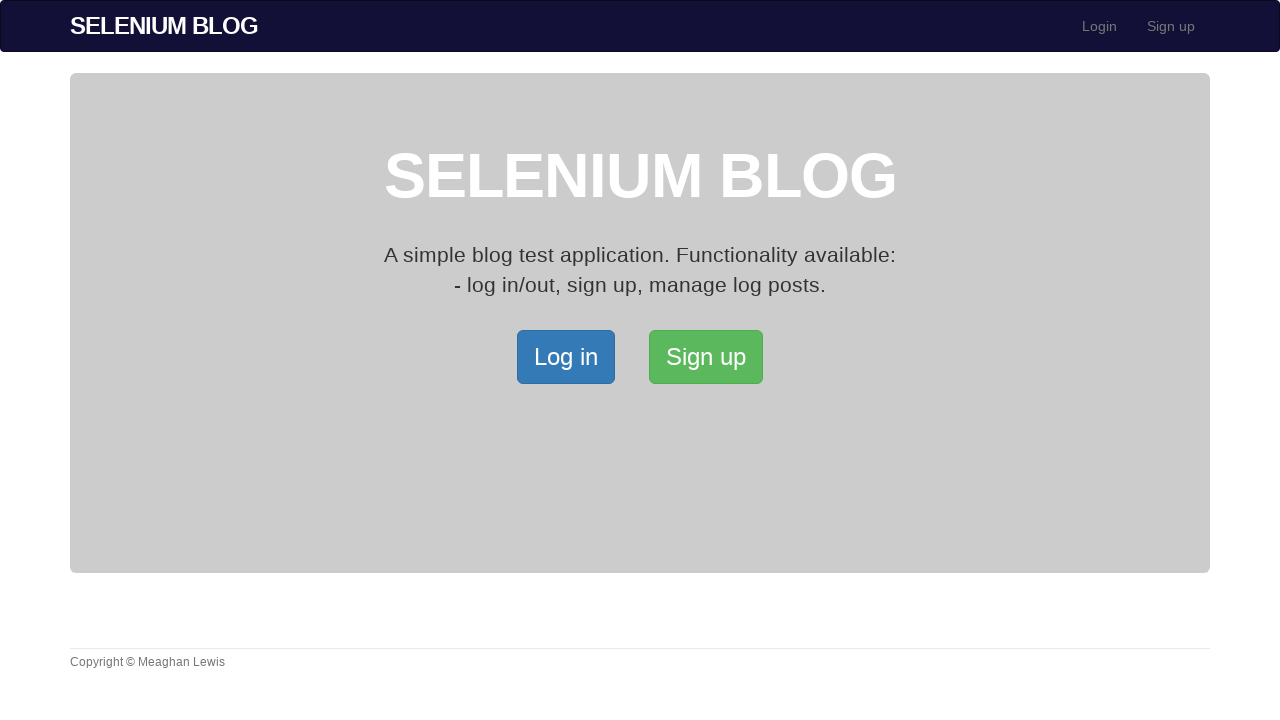

Clicked Sign up link at (1171, 26) on a:has-text('Sign up')
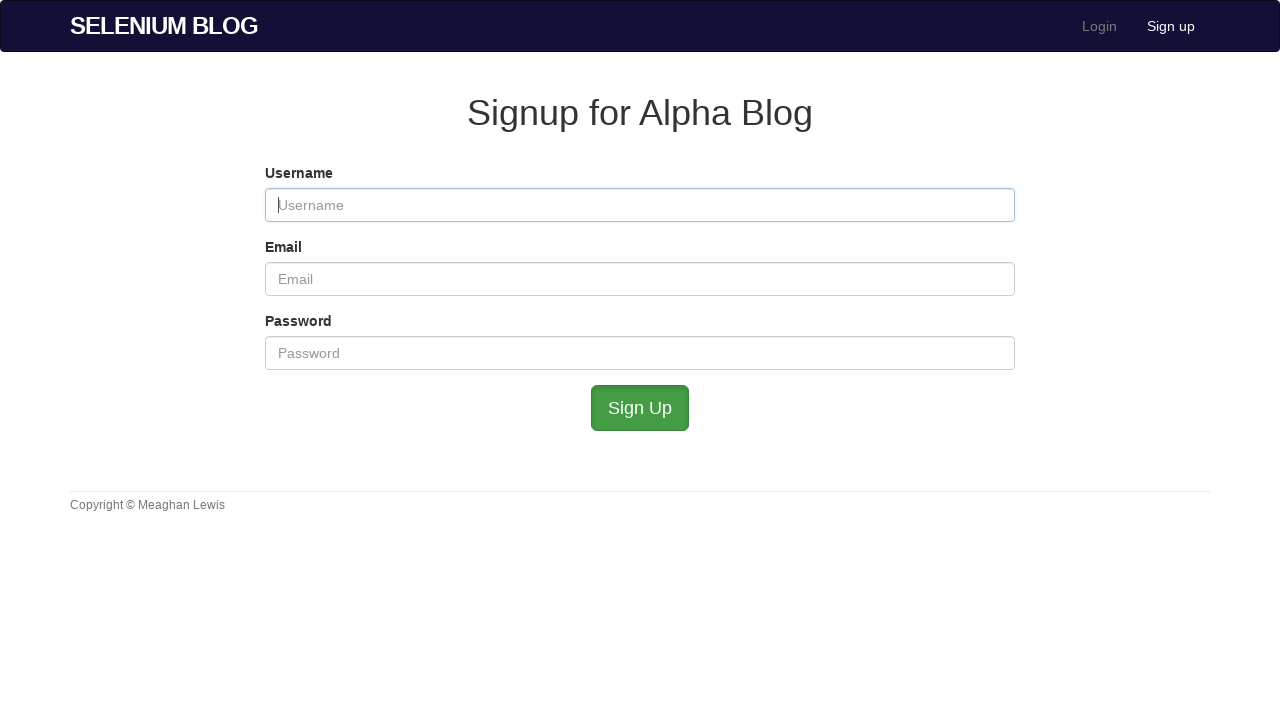

Filled username field with 'paul672' on #user_username
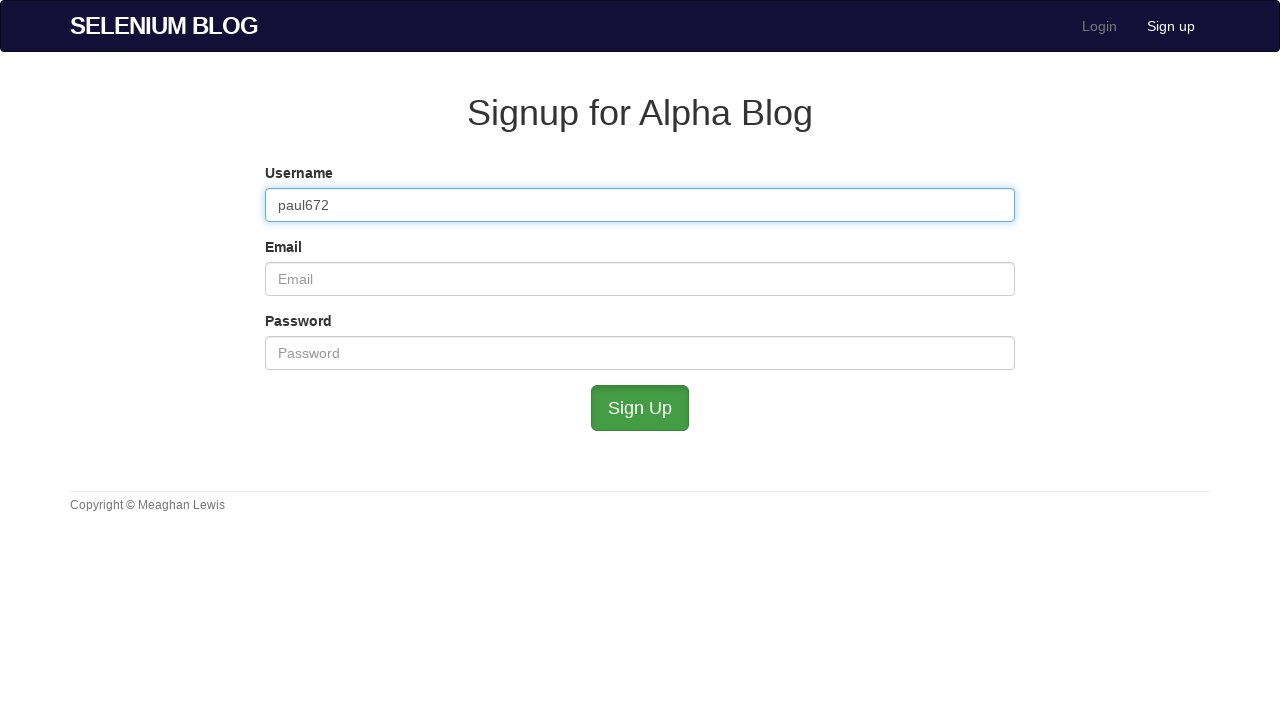

Filled email field with 'paul672@gamma.com' on #user_email
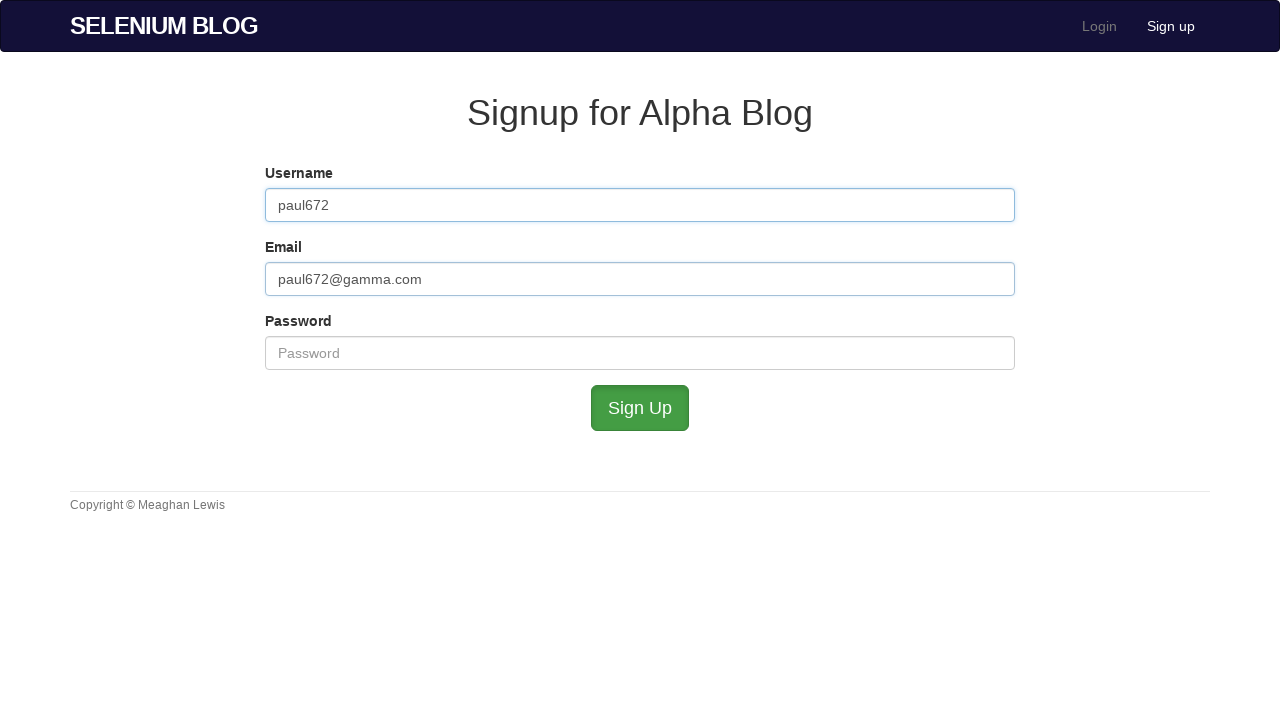

Filled password field with 'peep-672' on #user_password
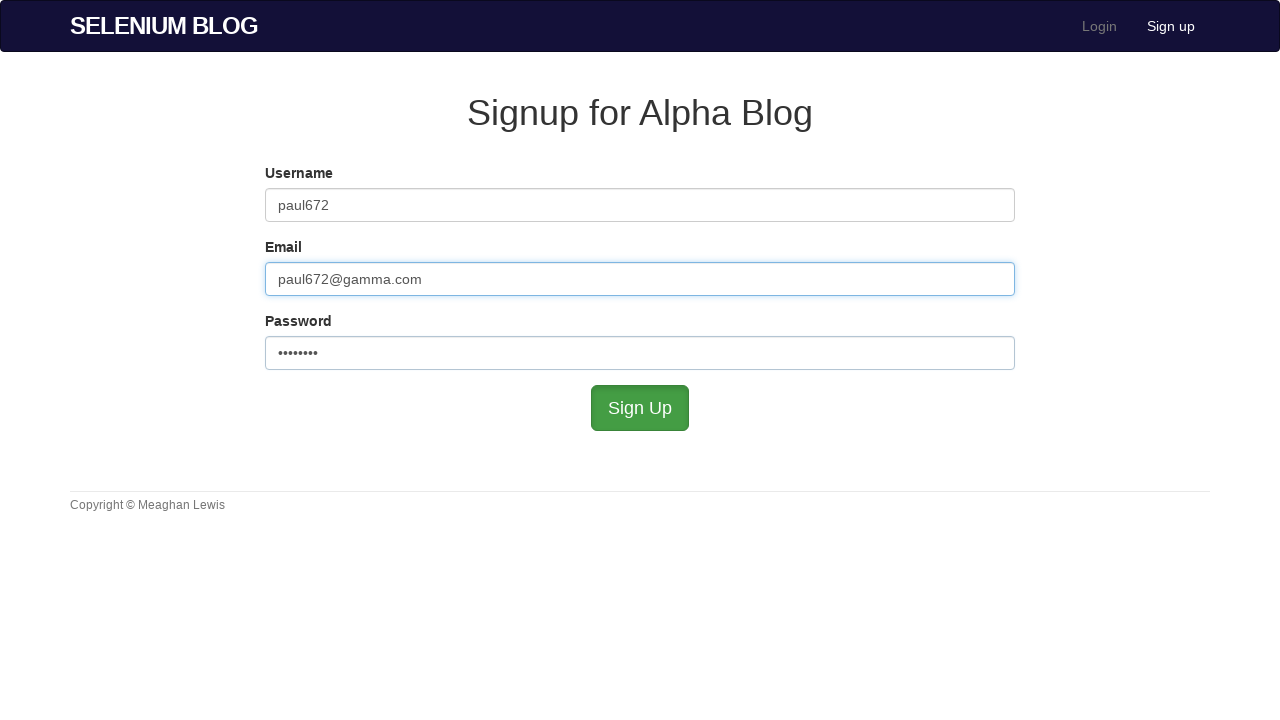

Clicked submit button to register at (640, 408) on #submit
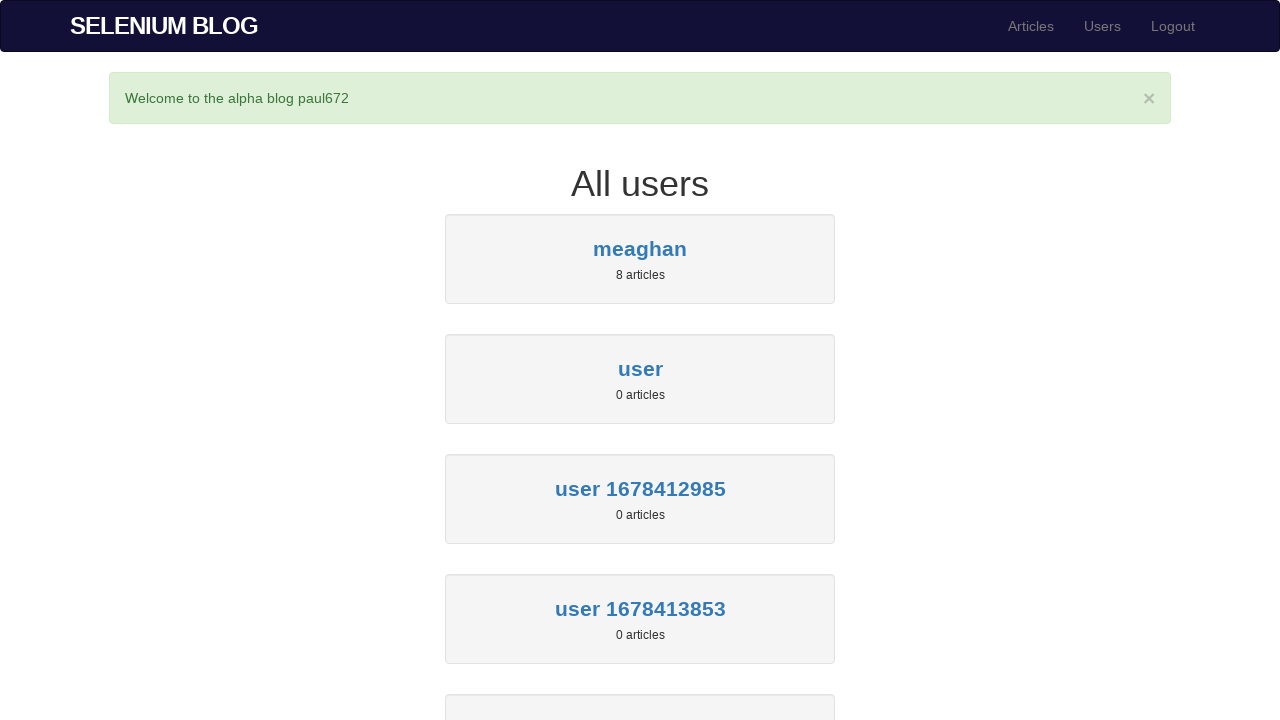

Success message appeared
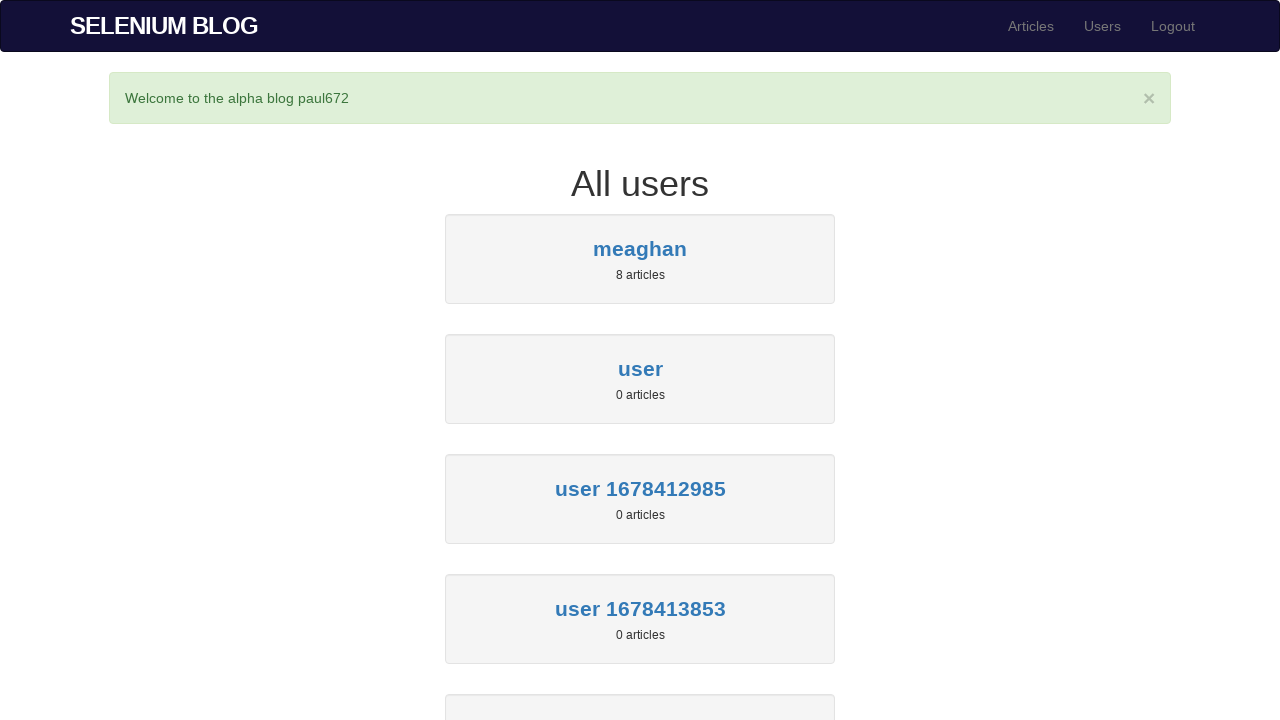

Verified welcome message contains 'Welcome to the alpha blog paul672'
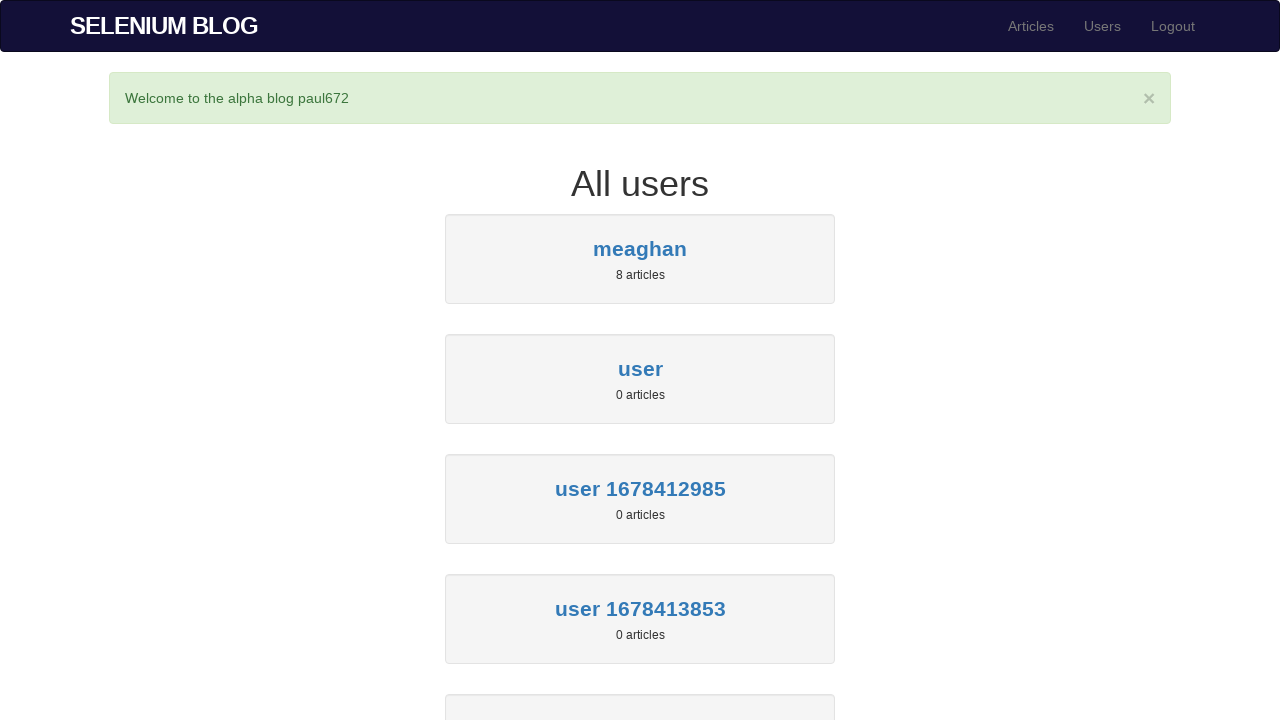

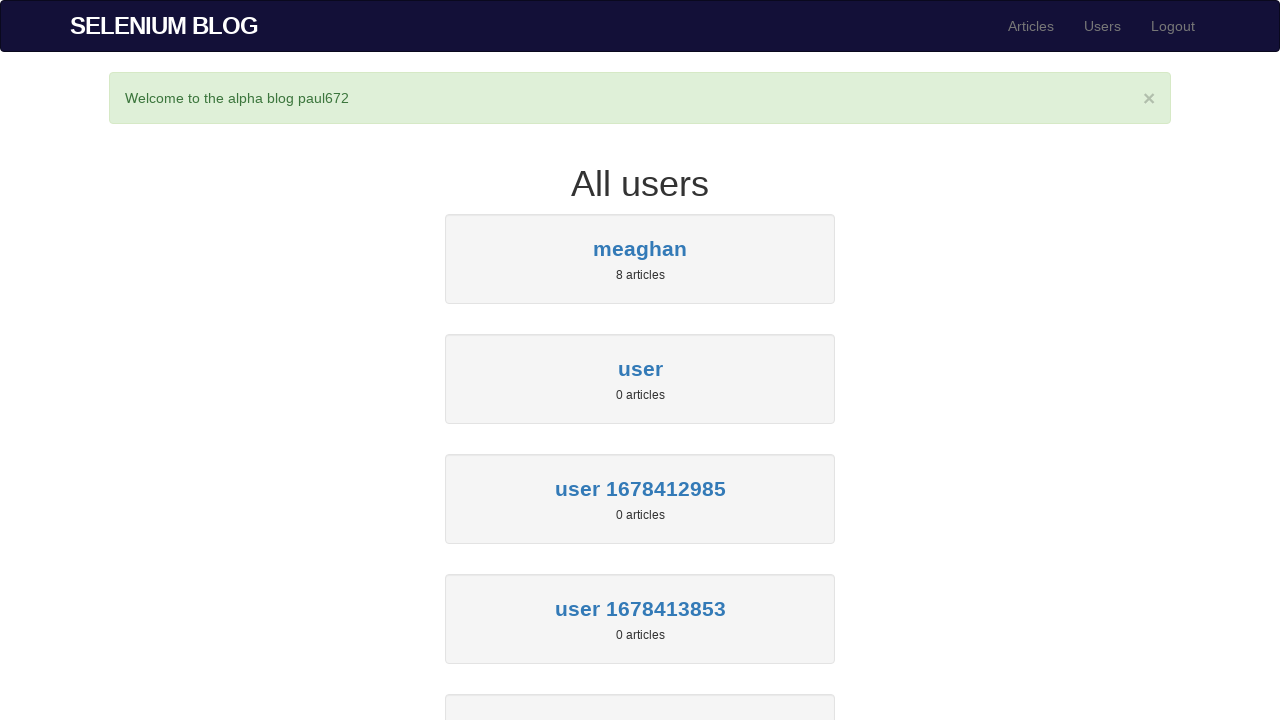